Tests E-Prime checker with "nothing" input to verify single word count with no violations

Starting URL: https://www.exploratorytestingacademy.com/app/

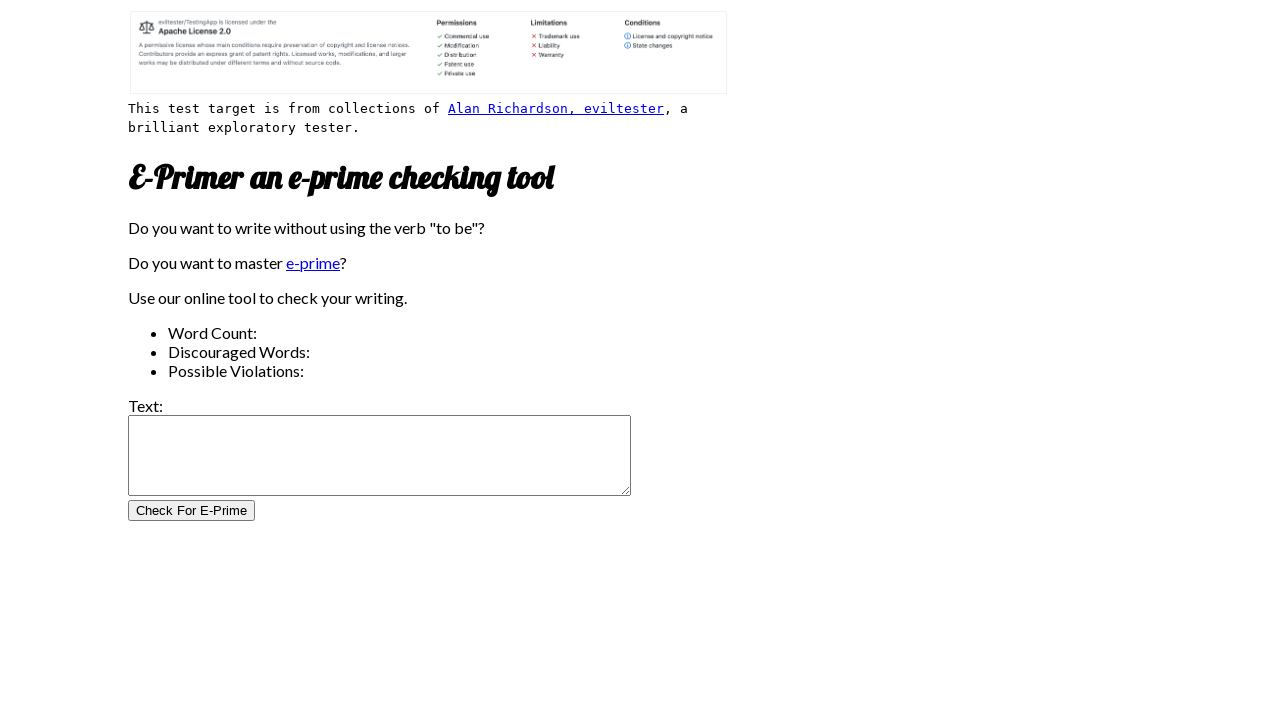

Filled input text area with 'nothing' on #inputtext
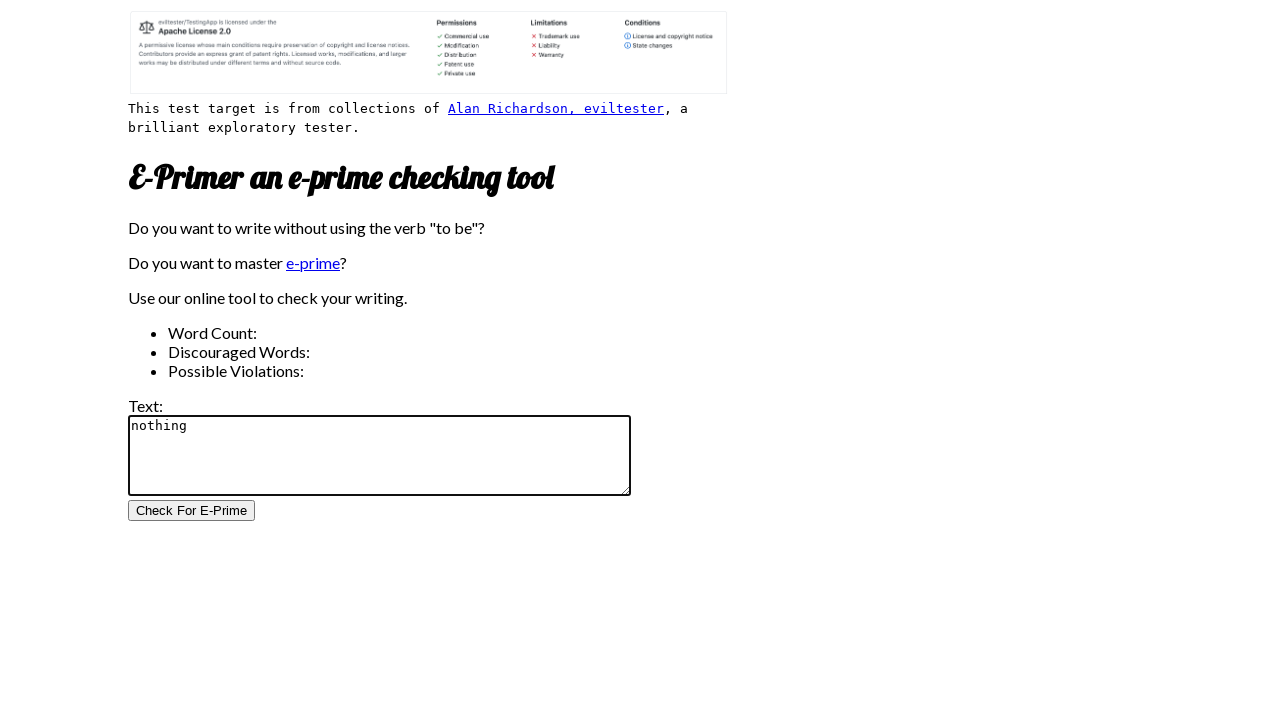

Clicked E-Prime check button at (192, 511) on #CheckForEPrimeButton
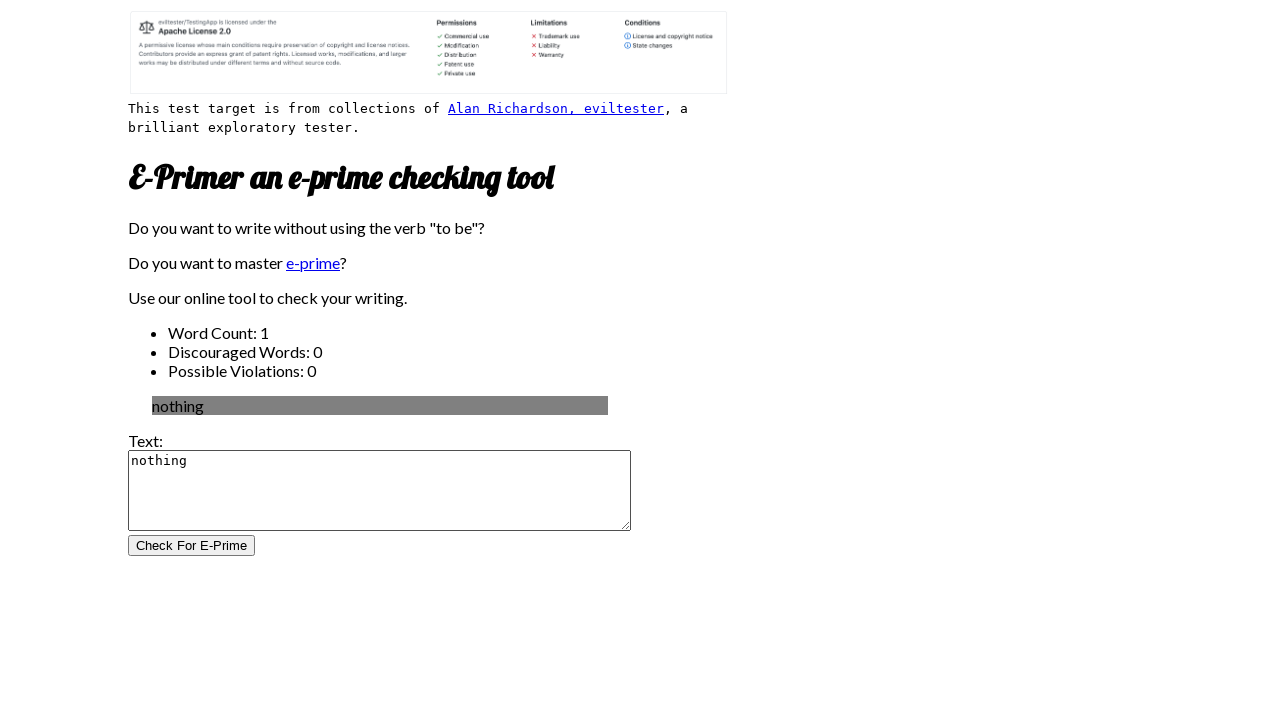

Word count selector loaded - results ready for verification
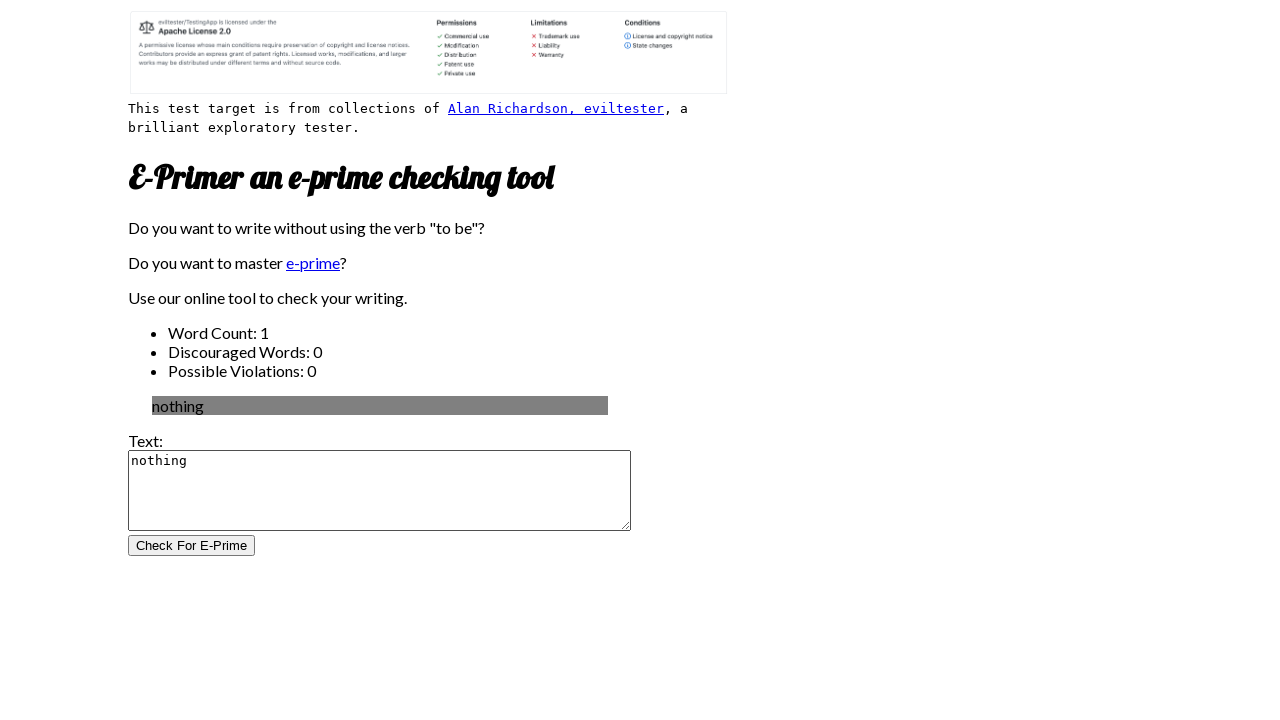

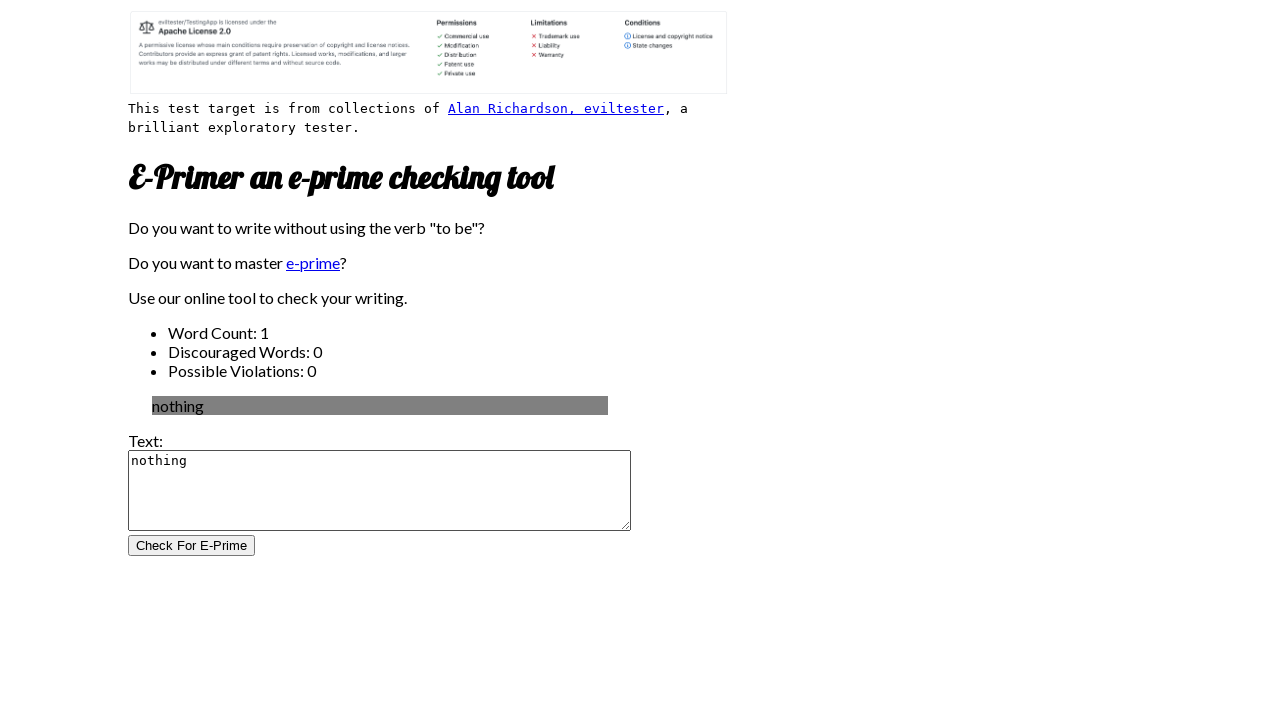